Tests navigation to a product page by clicking on a category and then verifying the Add to Cart button is displayed

Starting URL: https://www.demoblaze.com

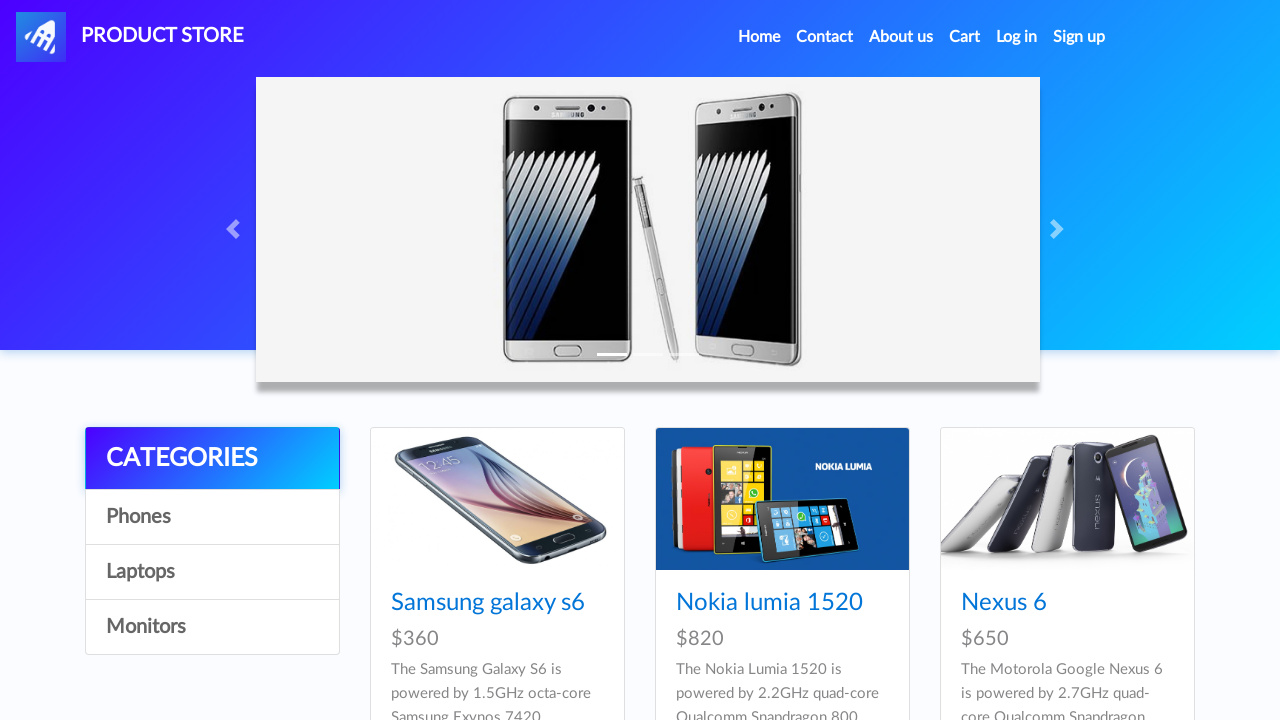

Clicked on the fourth category (Monitors) at (212, 627) on div.list-group a:nth-child(4)
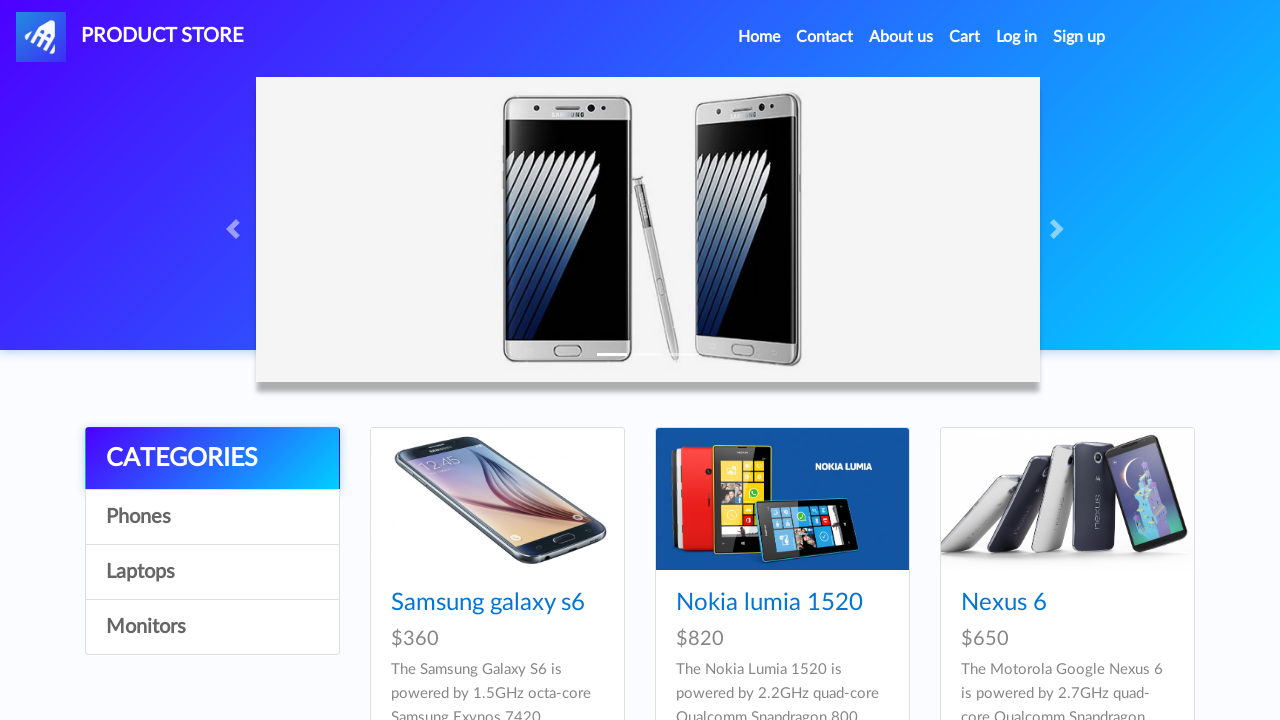

Products loaded on category page
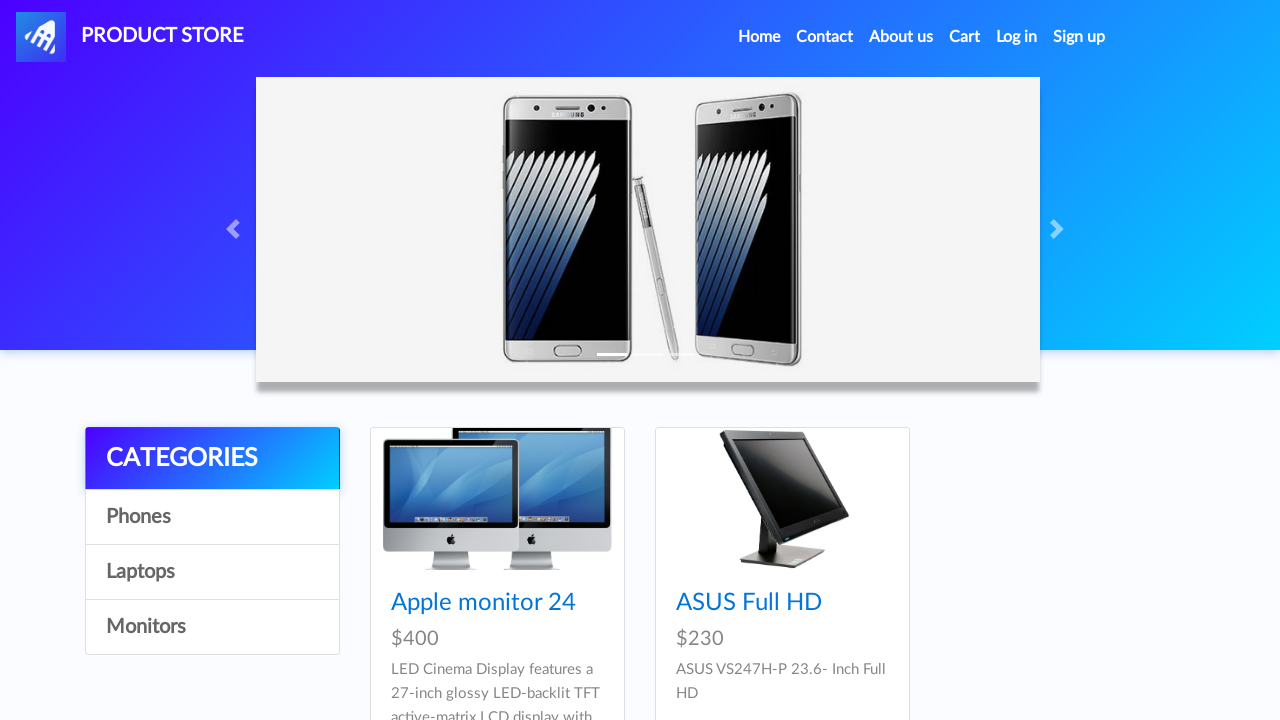

Clicked on product link to navigate to product page at (484, 603) on div.card-block h4 a[href='prod.html?idp_=10']
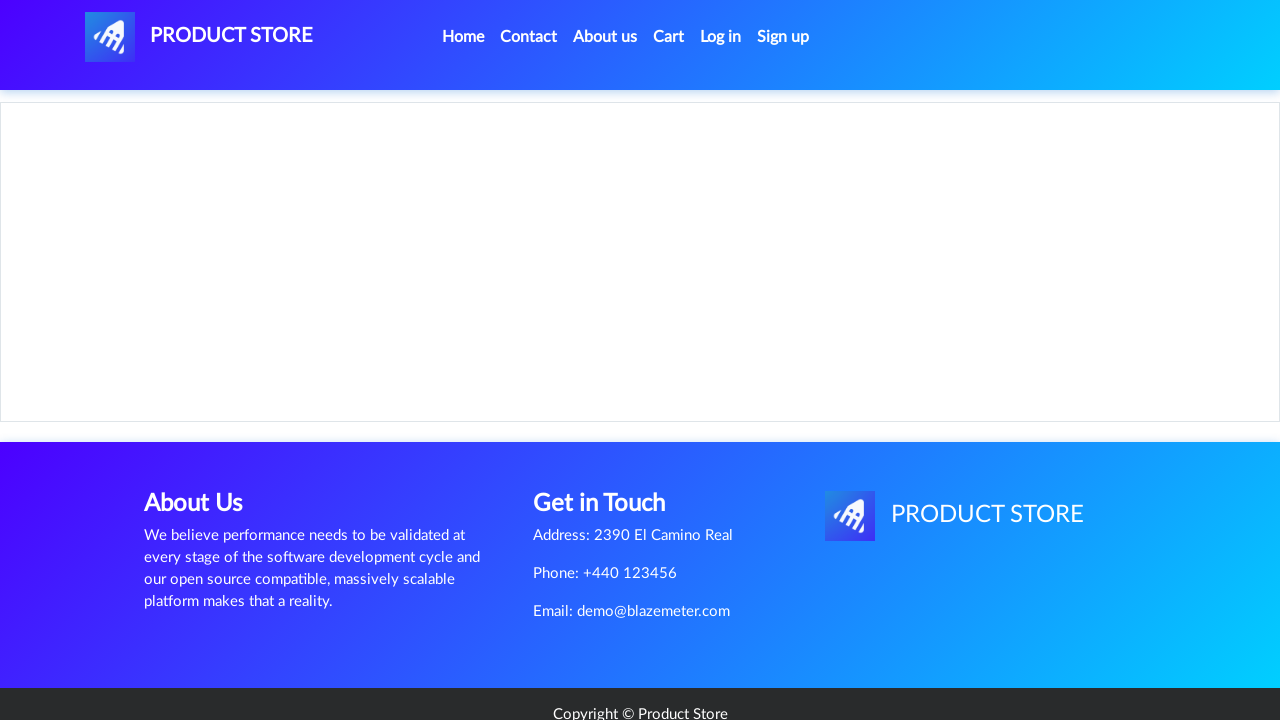

Add to Cart button is displayed on product page
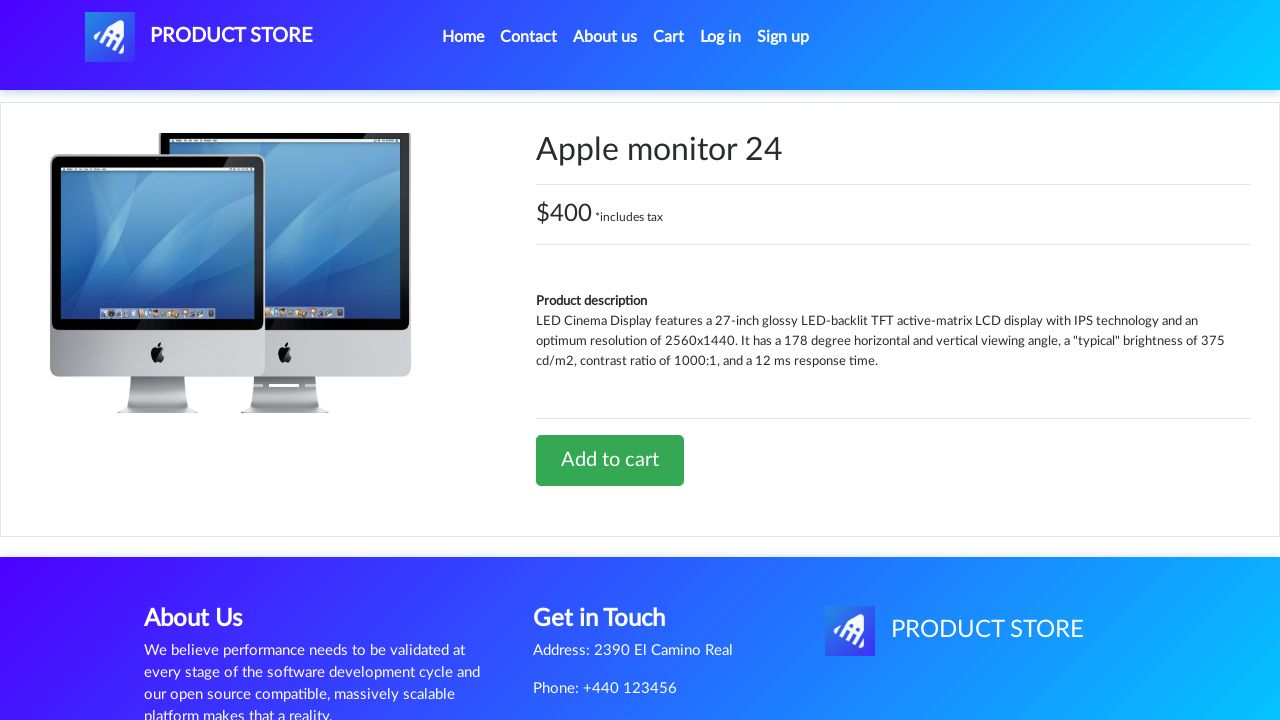

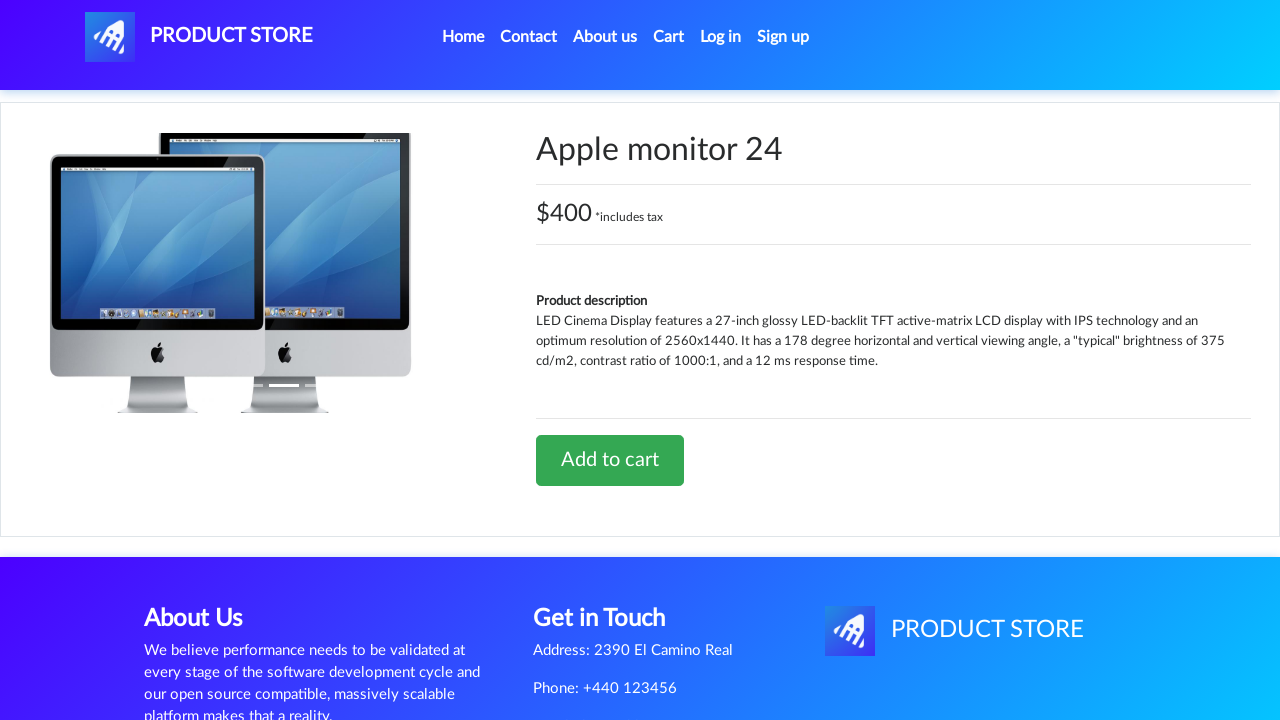